Clicks on the API link in the navigation and verifies the page title changes to the Introduction page

Starting URL: https://webdriver.io/

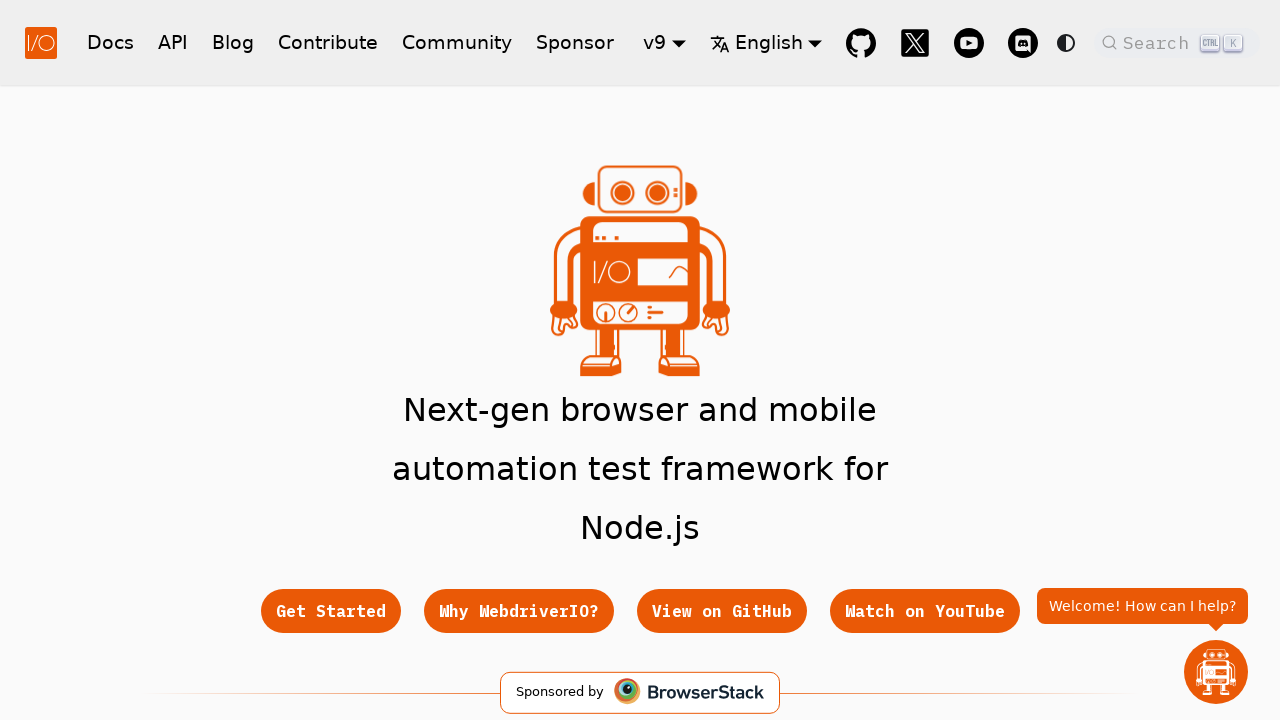

Clicked on the API link in navigation at (173, 42) on a[href="/docs/api"]
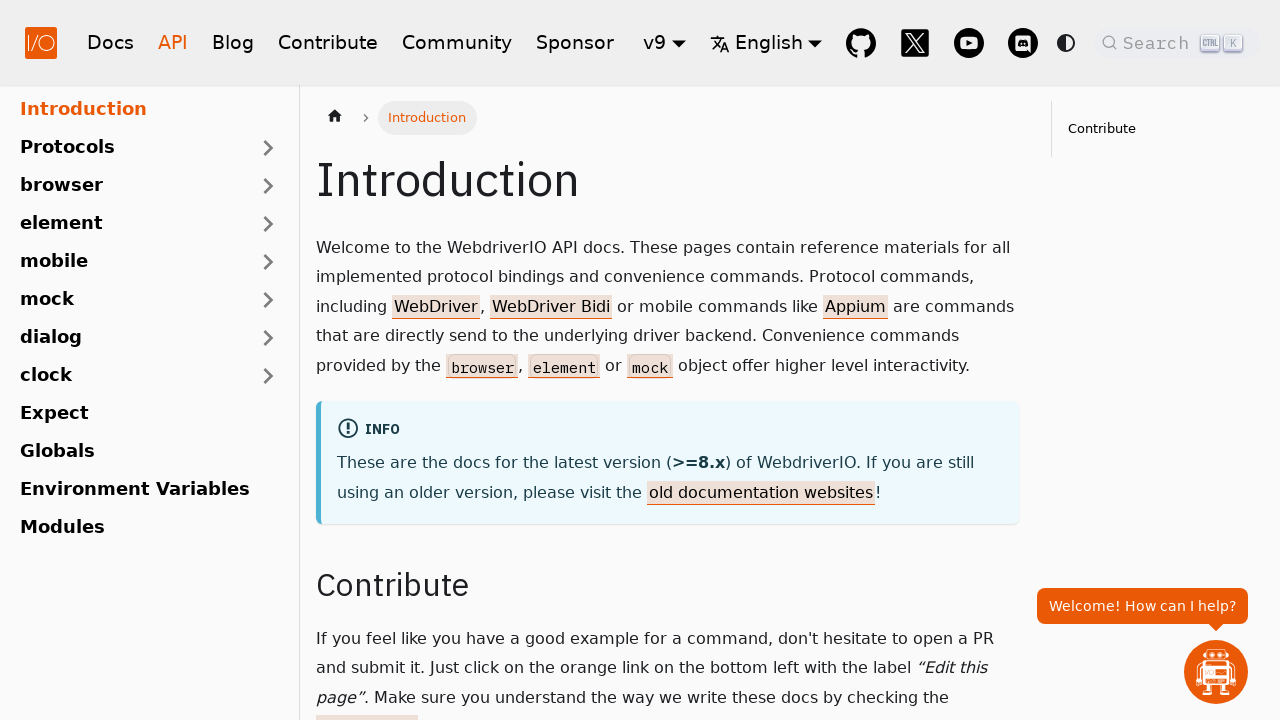

Waited for page to finish loading (networkidle)
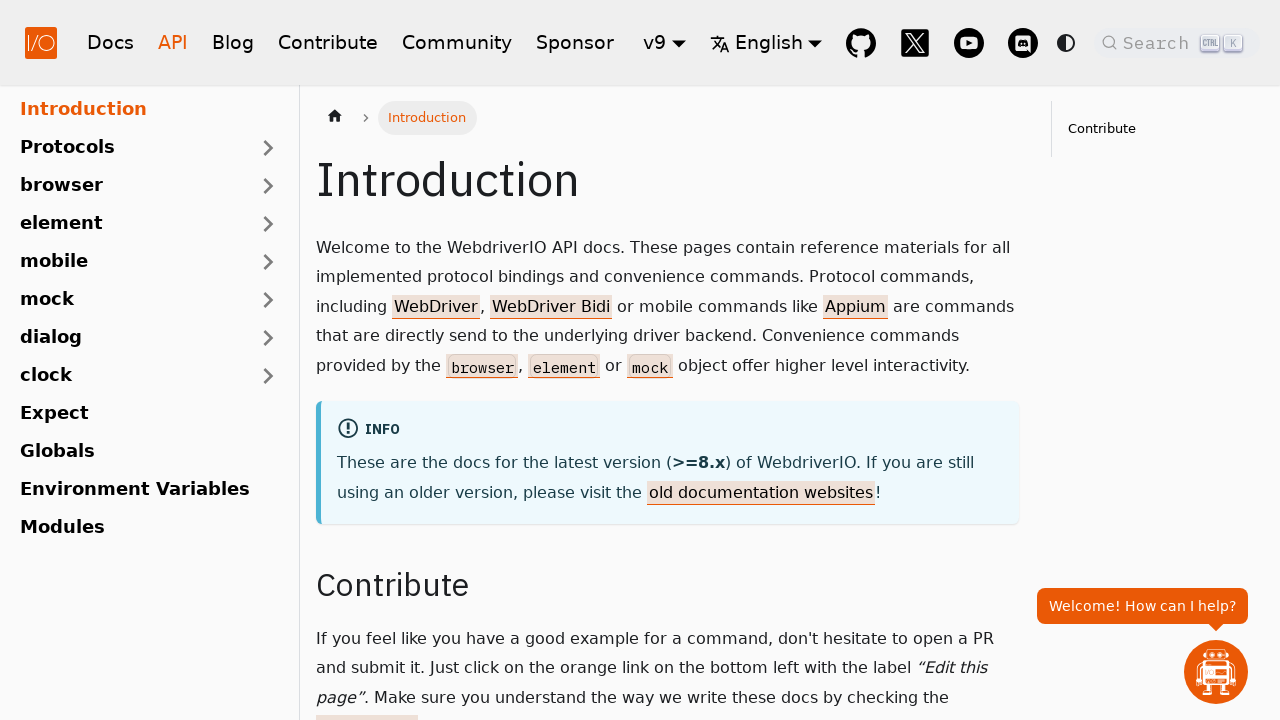

Verified page title is 'Introduction | WebdriverIO'
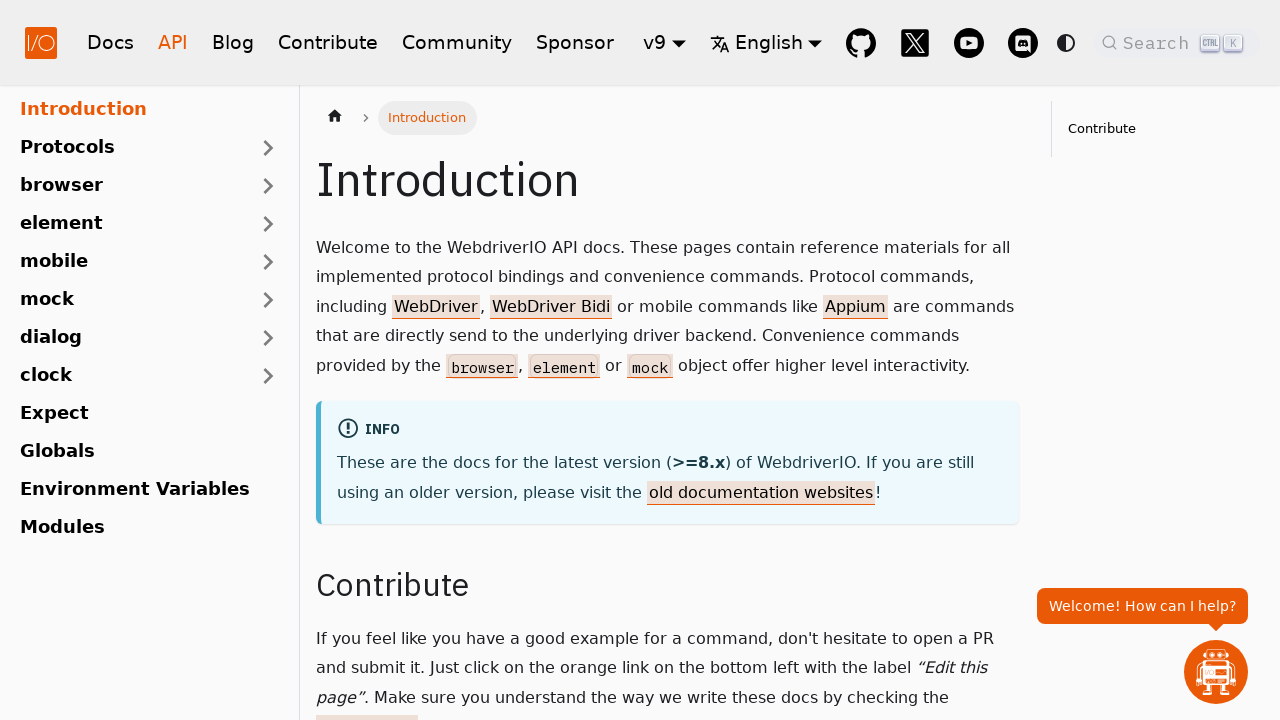

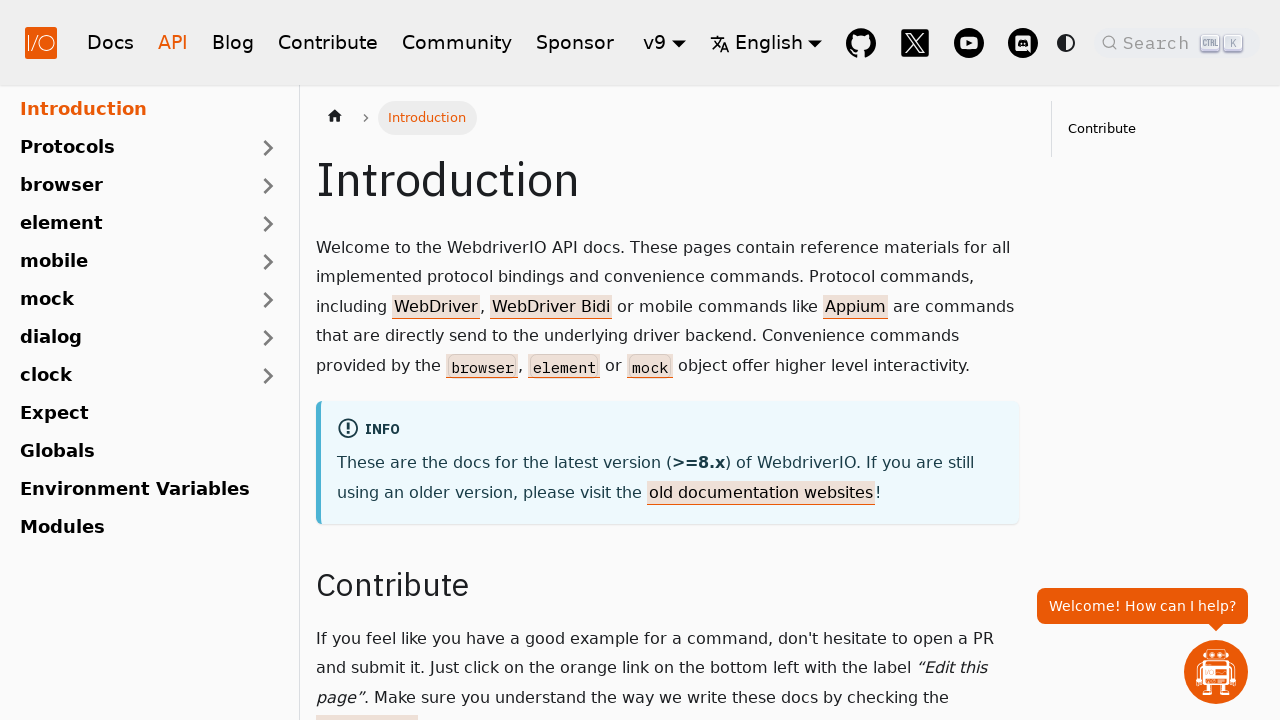